Tests auto-suggestive dropdown functionality by typing "ind" and selecting "India" from suggestions, then verifies round-trip date field enablement

Starting URL: https://rahulshettyacademy.com/dropdownsPractise/

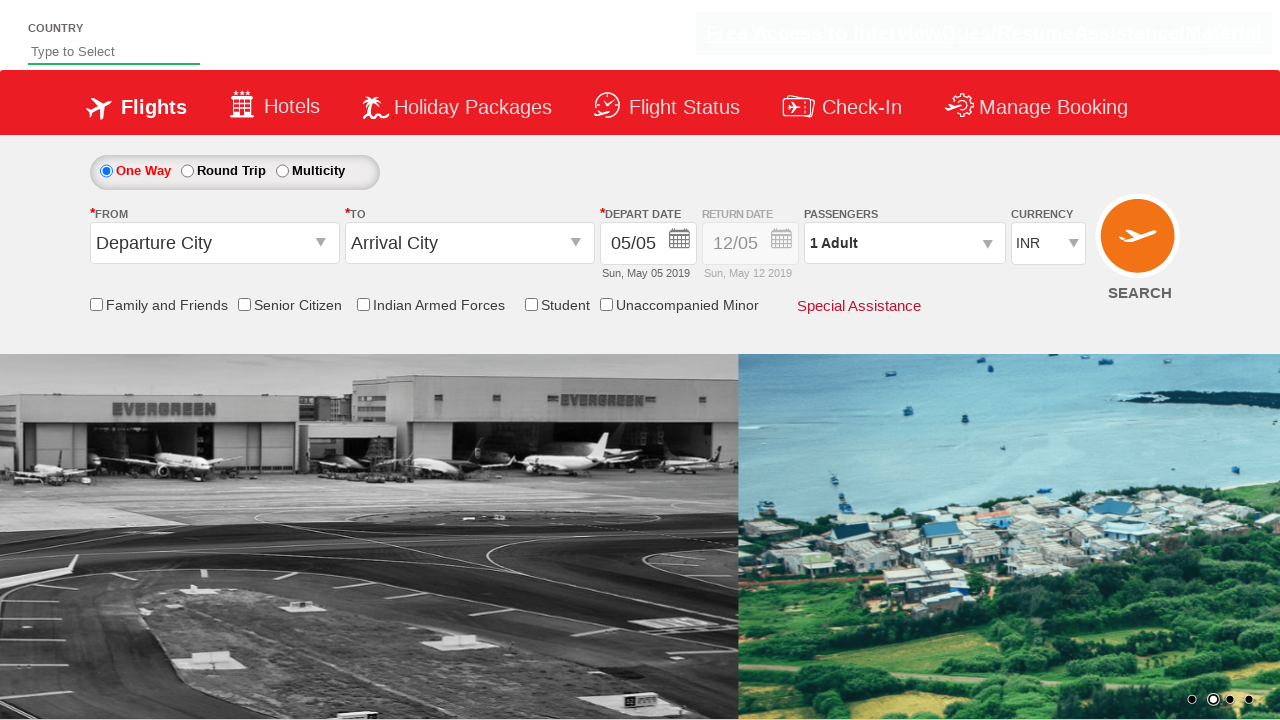

Typed 'ind' in the auto-suggest field on #autosuggest
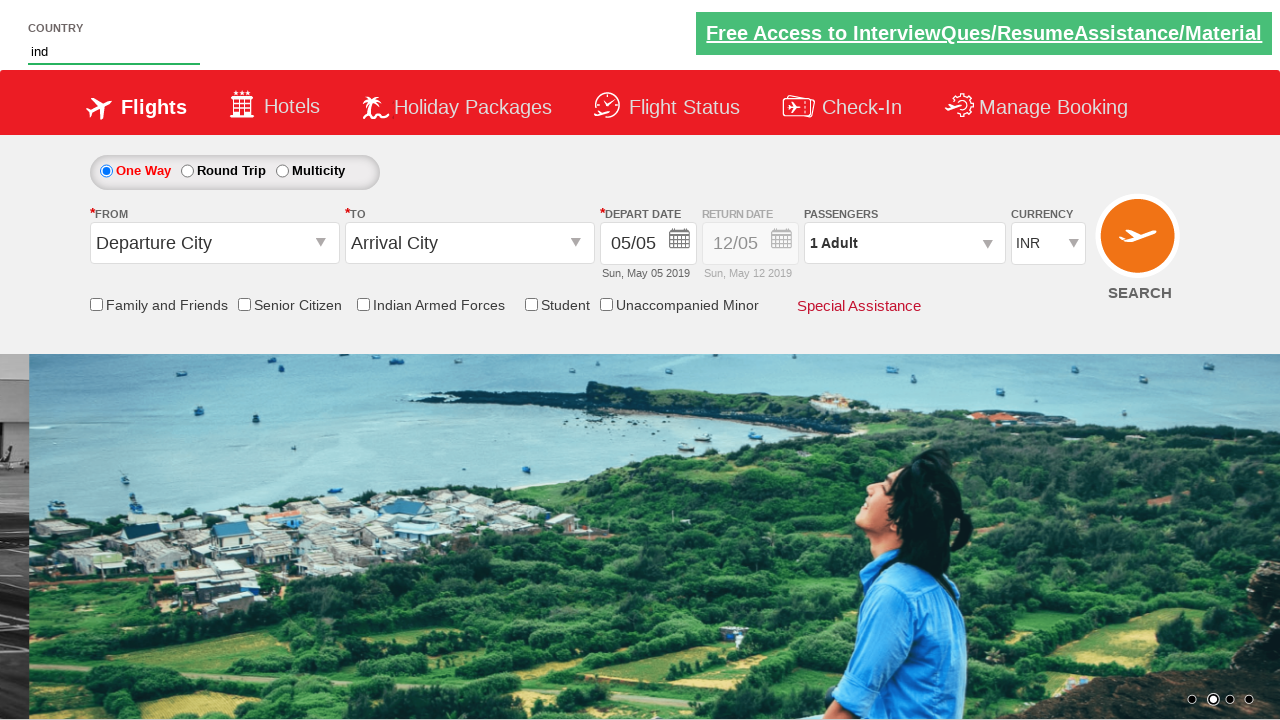

Waited for auto-suggest dropdown suggestions to appear
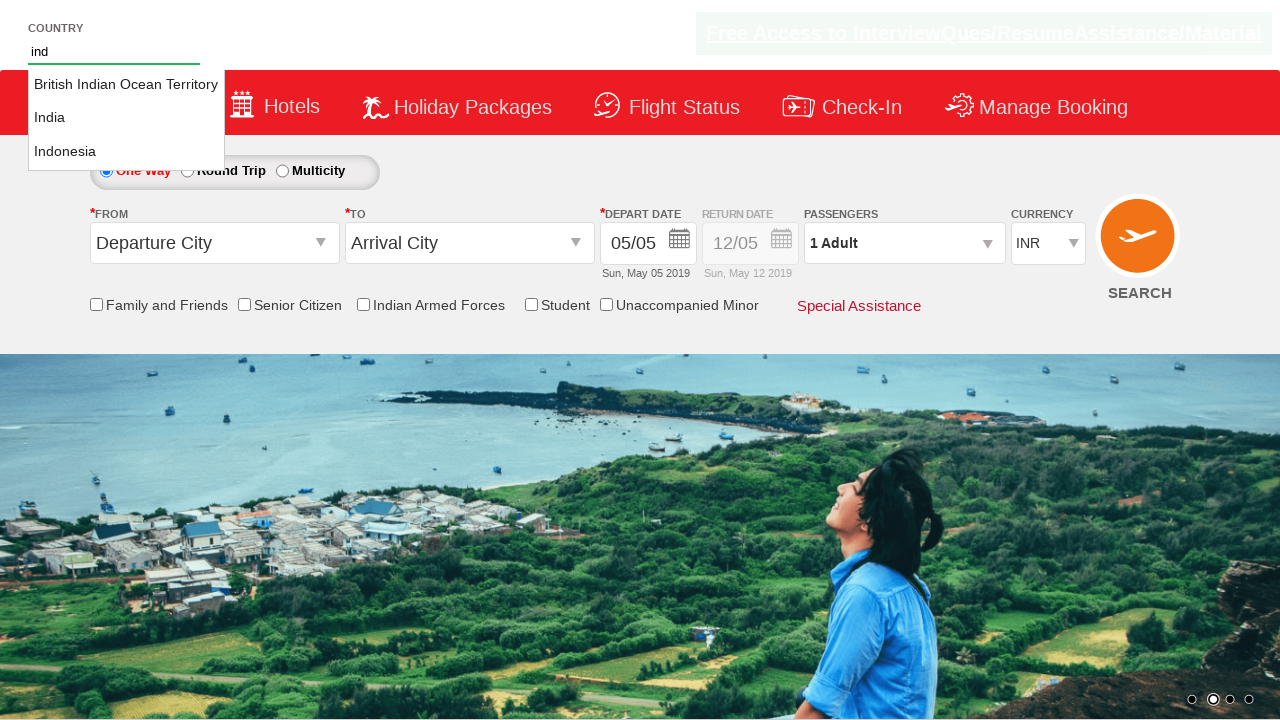

Retrieved all suggestion options from dropdown
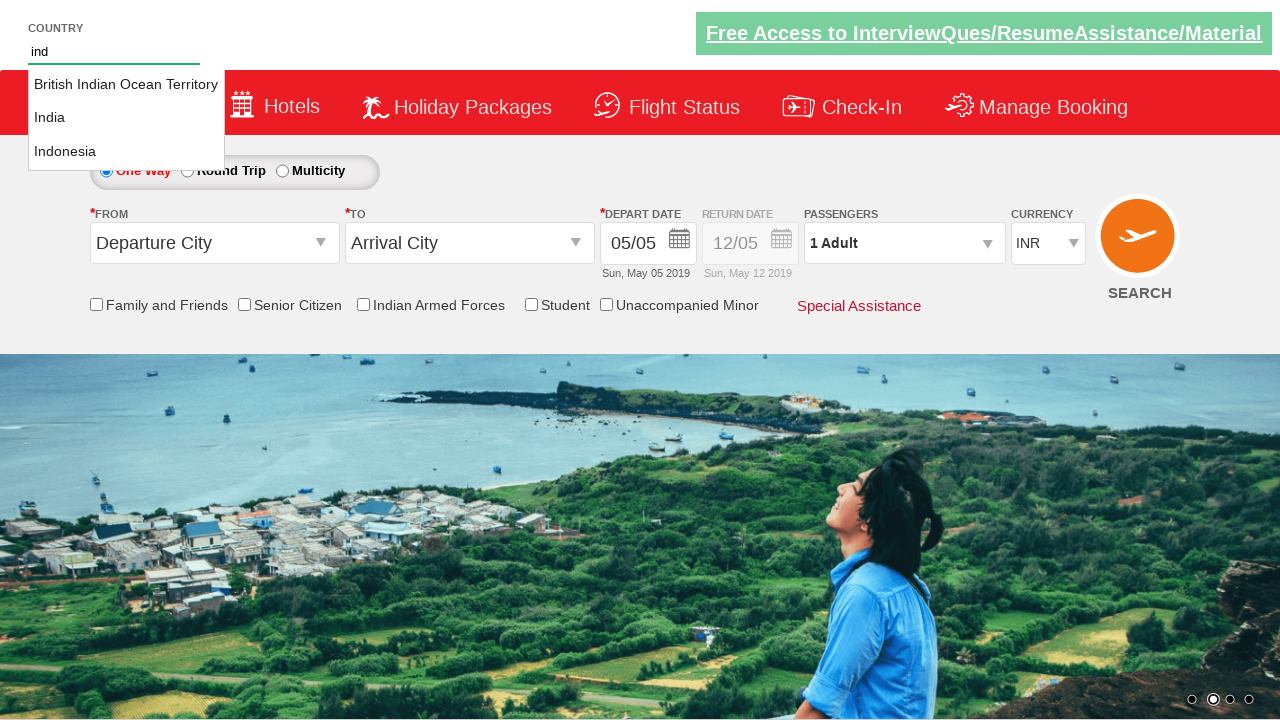

Selected 'India' from the auto-suggest dropdown at (126, 118) on li.ui-menu-item a.ui-corner-all >> nth=1
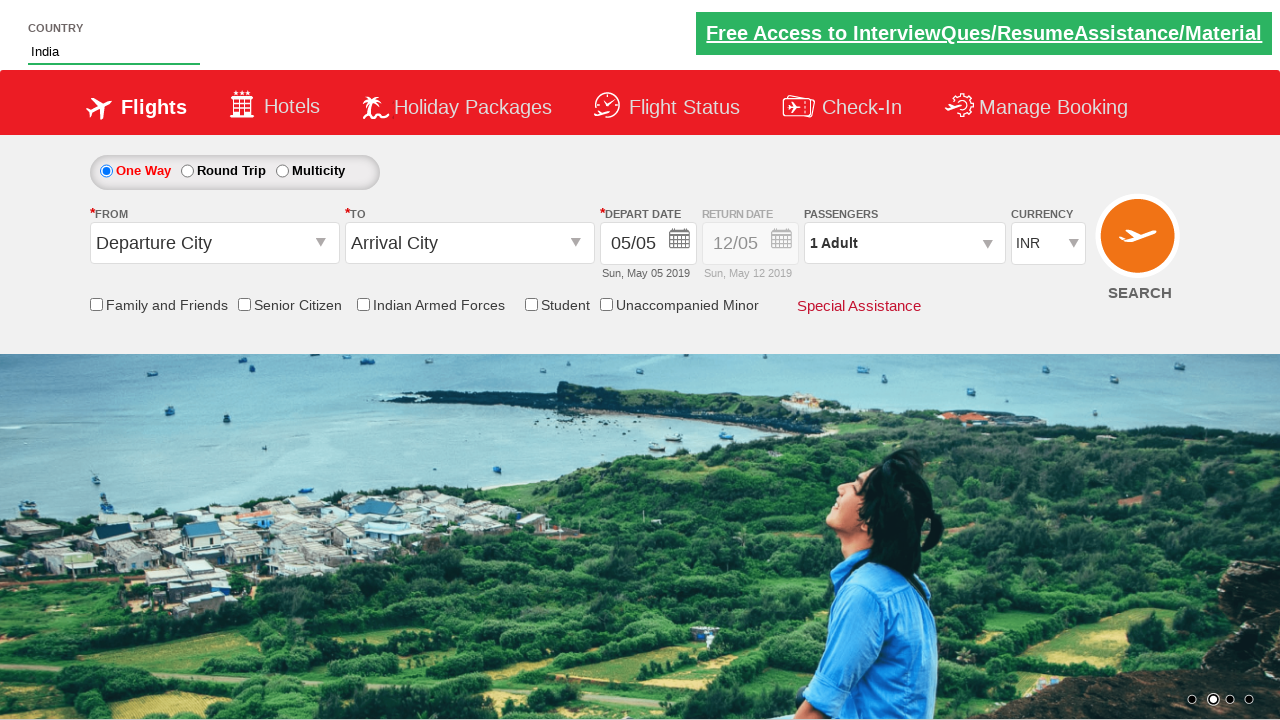

Retrieved initial style attribute of return date field
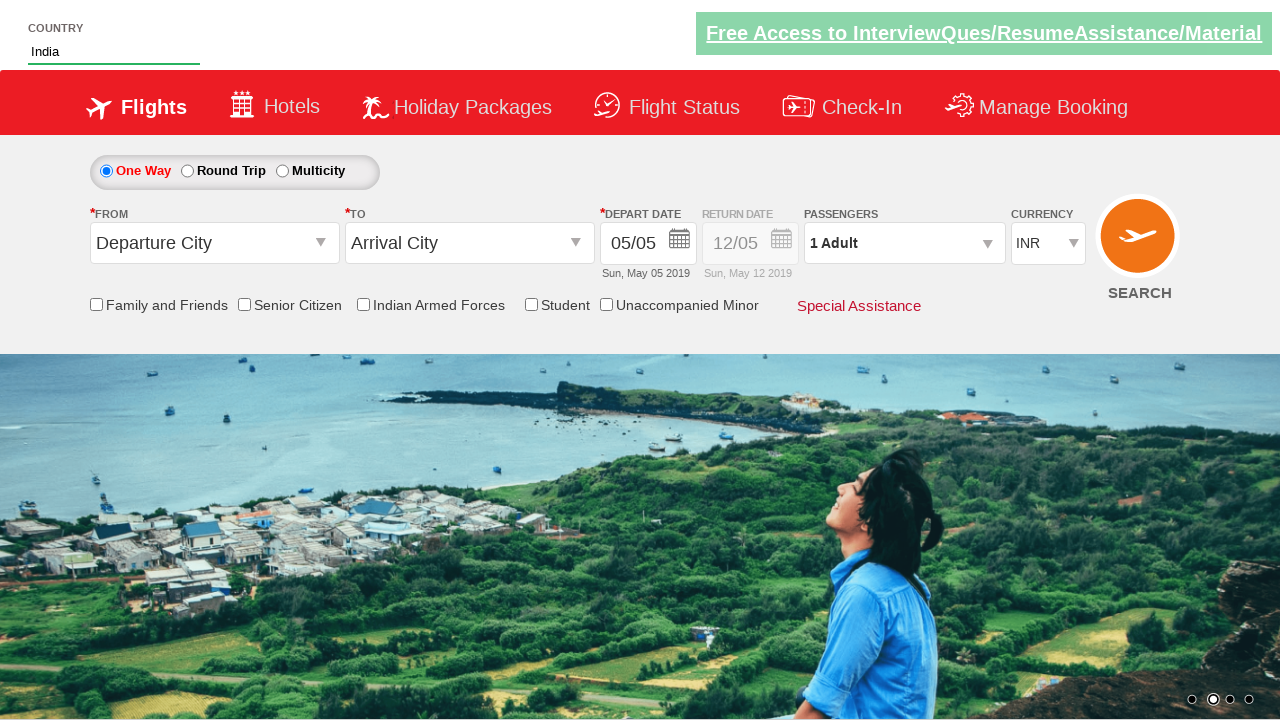

Clicked round trip radio button to enable return date field at (187, 171) on #ctl00_mainContent_rbtnl_Trip_1
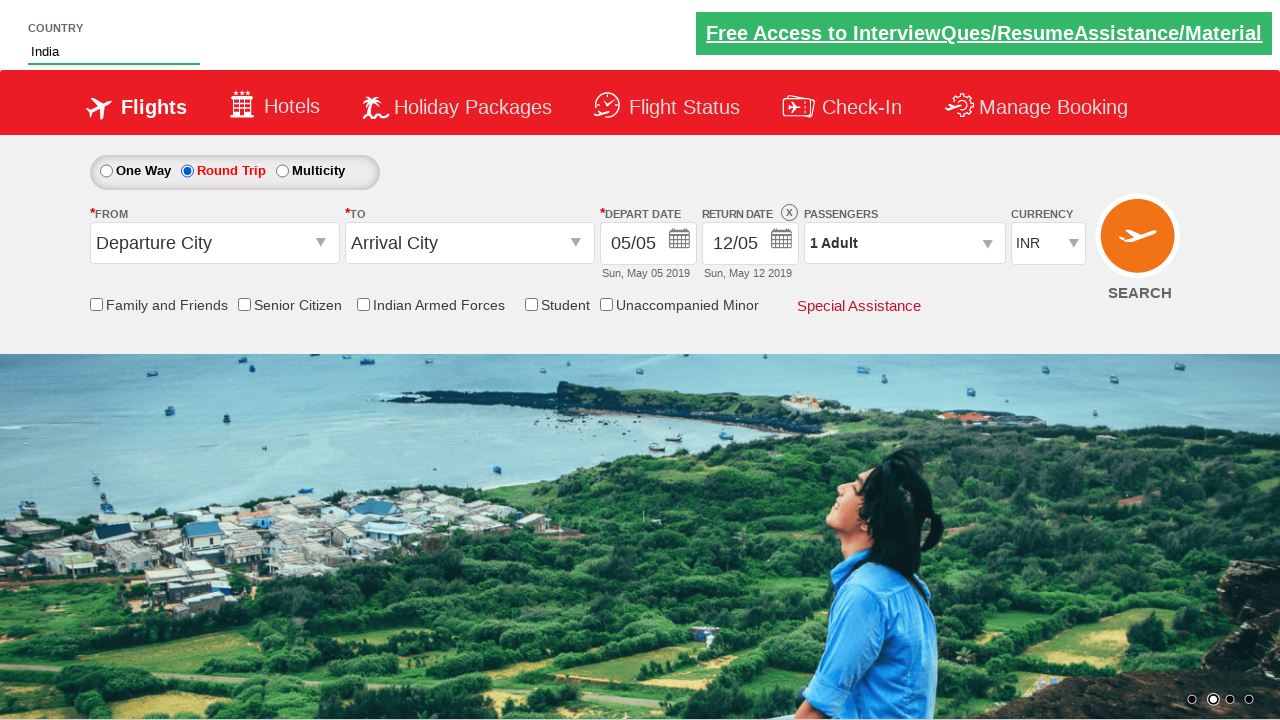

Retrieved updated style attribute of return date field
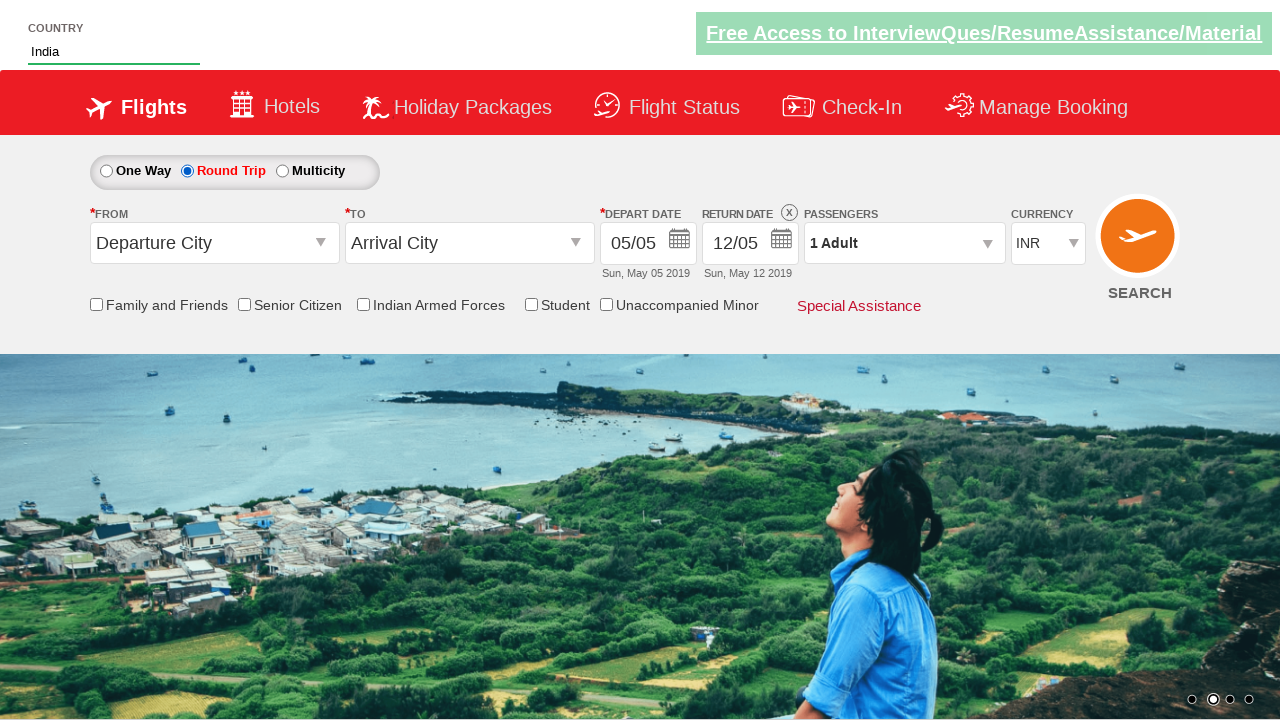

Verified that return date field is enabled (opacity = 1) for round trip booking
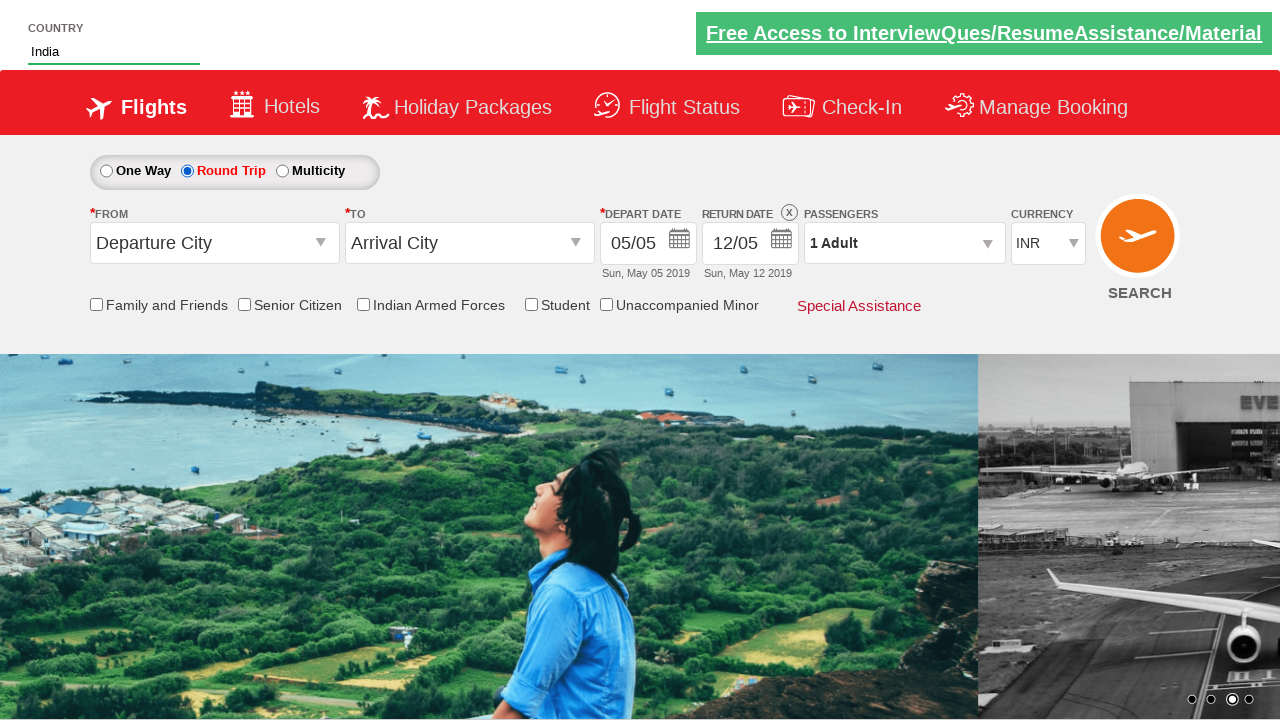

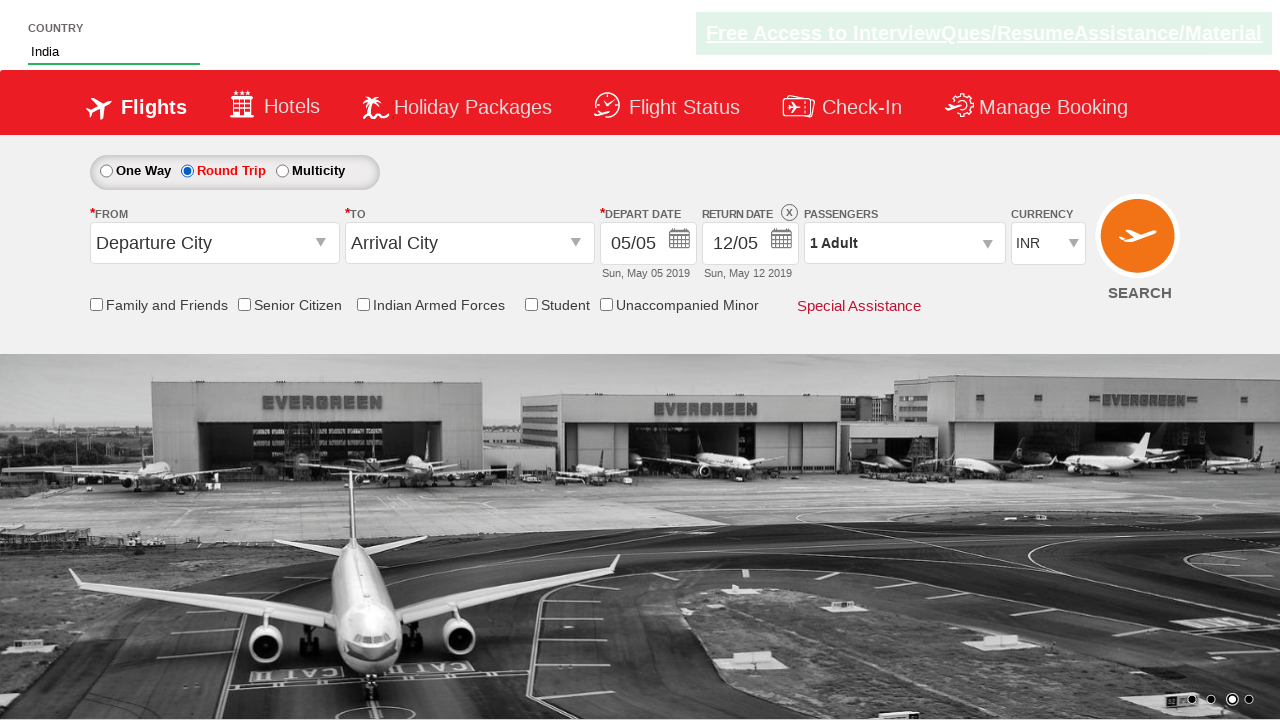